Tests an e-commerce flow by adding multiple items to cart, proceeding to checkout, and applying a promo code

Starting URL: https://rahulshettyacademy.com/seleniumPractise/#/

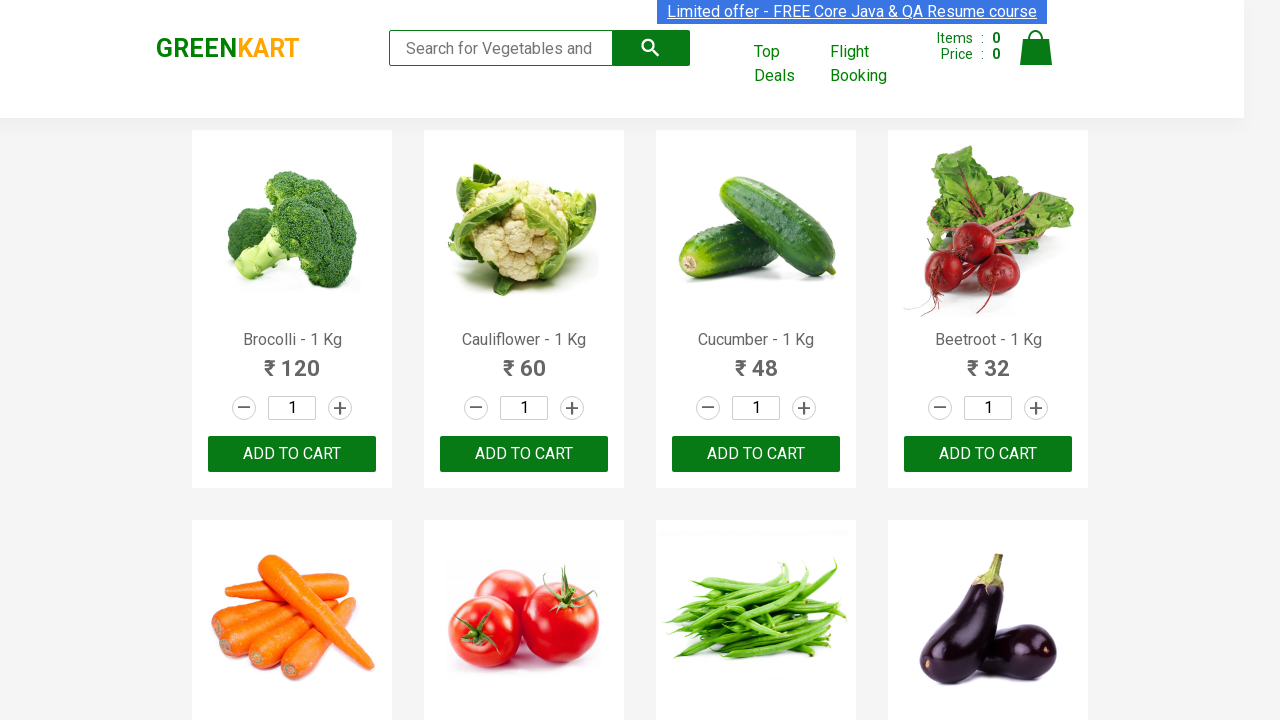

Waited for products to load on GreenKart homepage
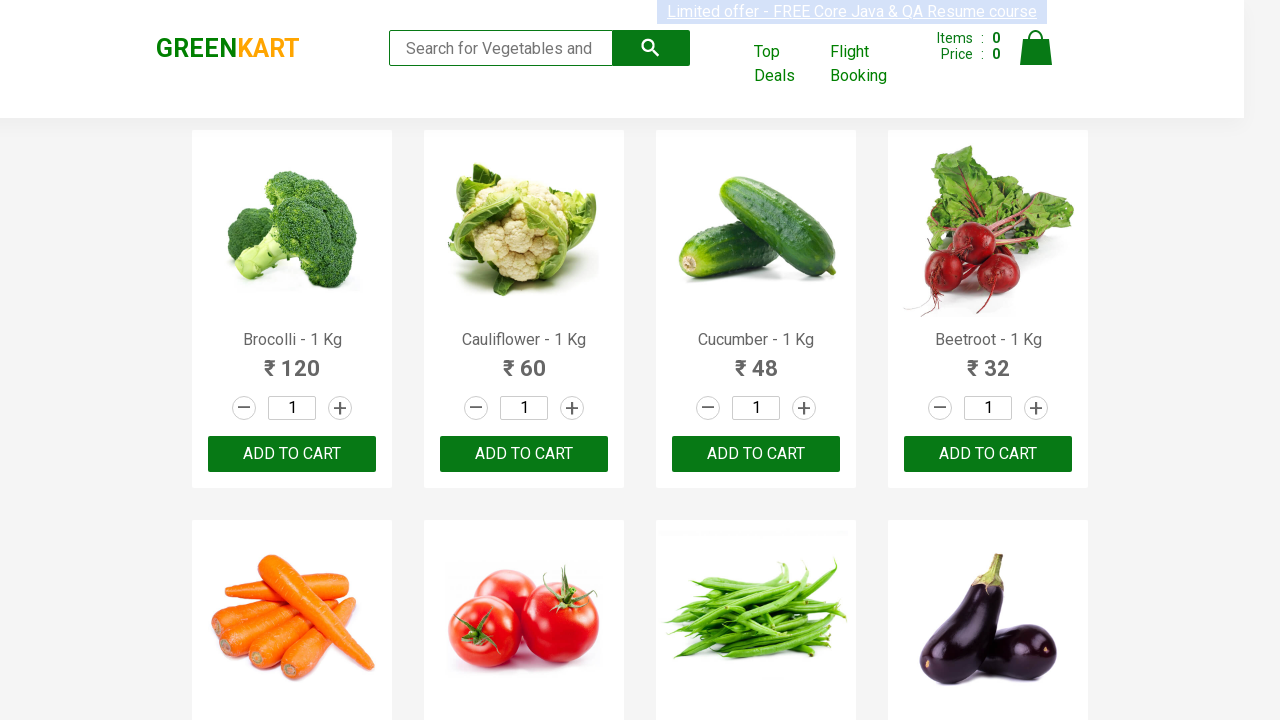

Retrieved all product elements from page
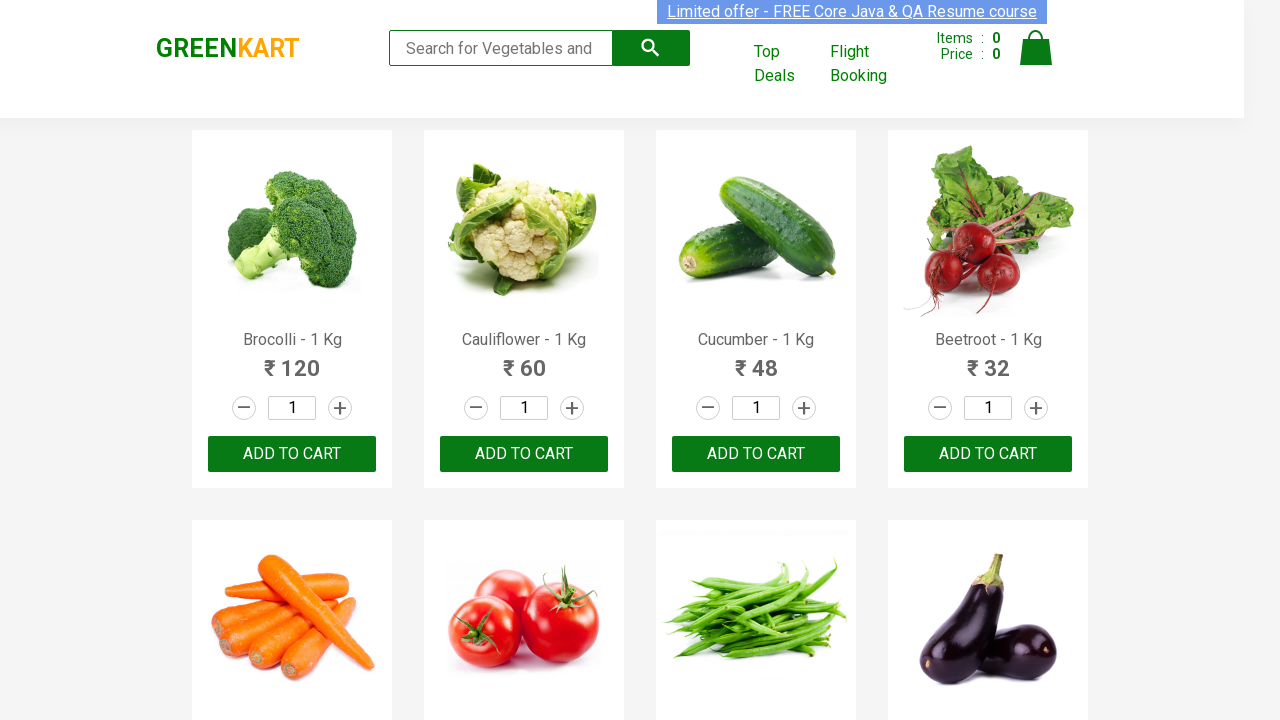

Added 'Brocolli' to cart at (292, 454) on div.product-action button >> nth=0
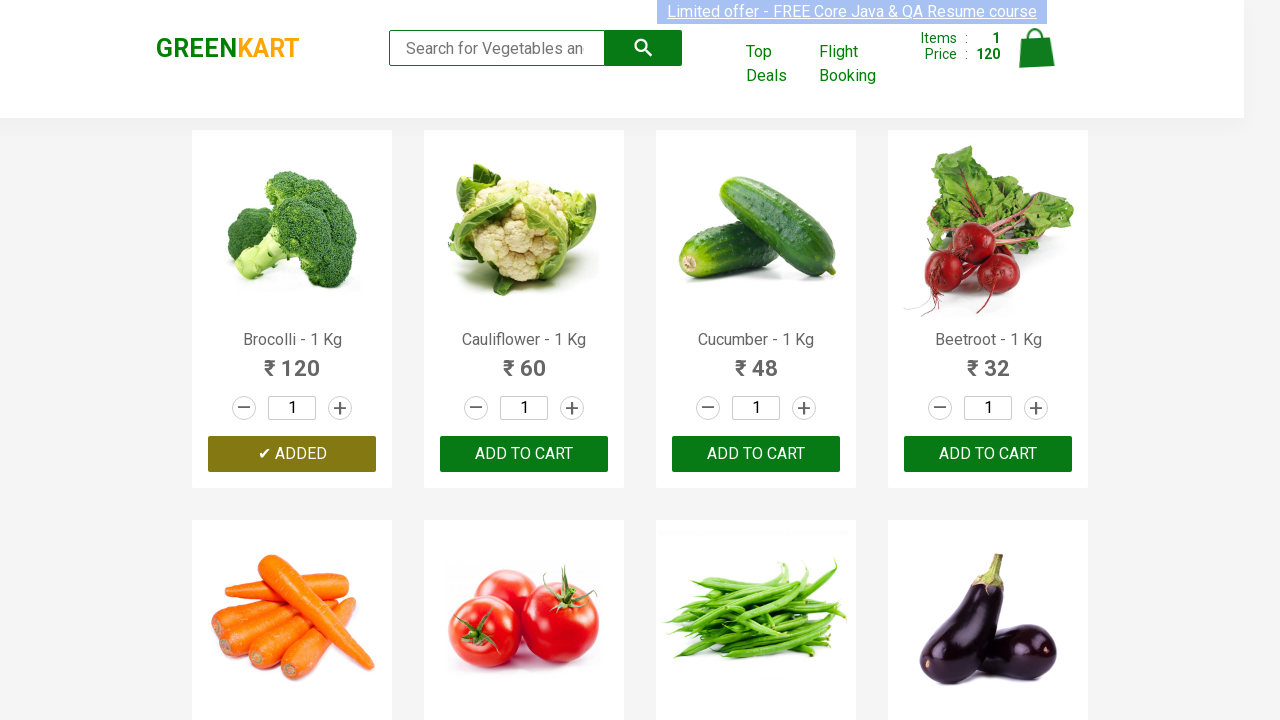

Added 'Cucumber' to cart at (756, 454) on div.product-action button >> nth=2
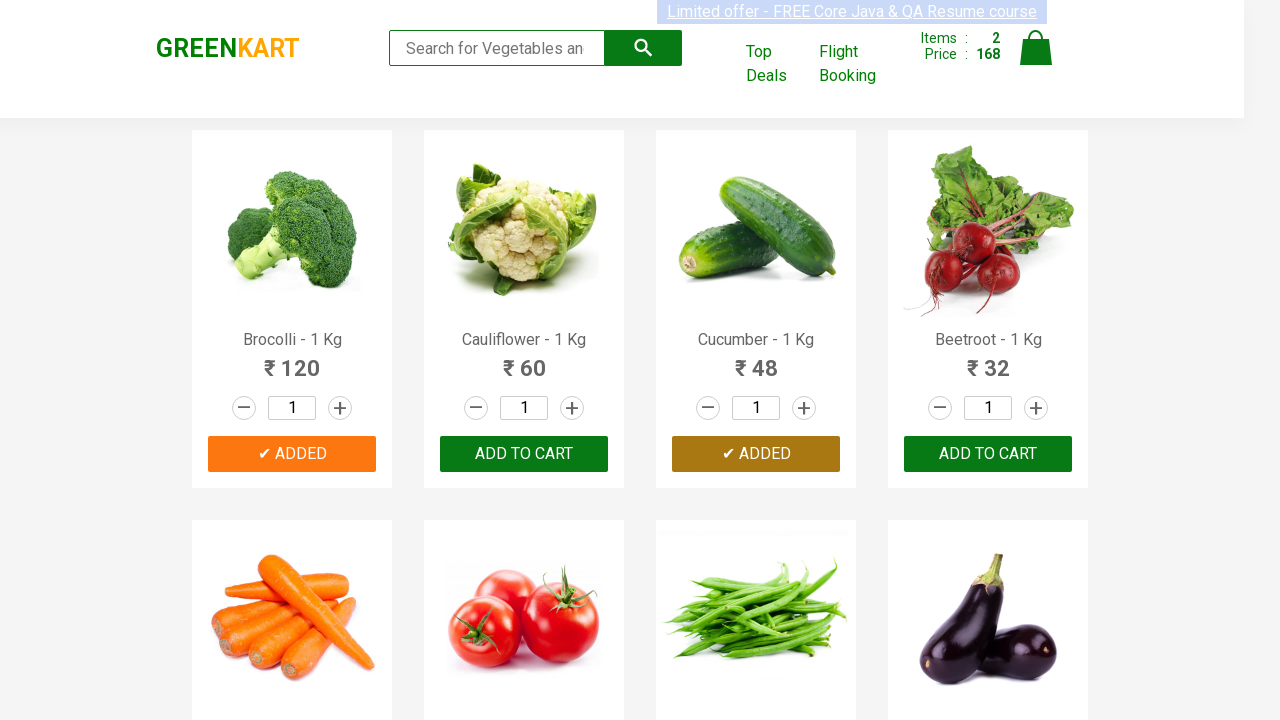

Added 'Beetroot' to cart at (988, 454) on div.product-action button >> nth=3
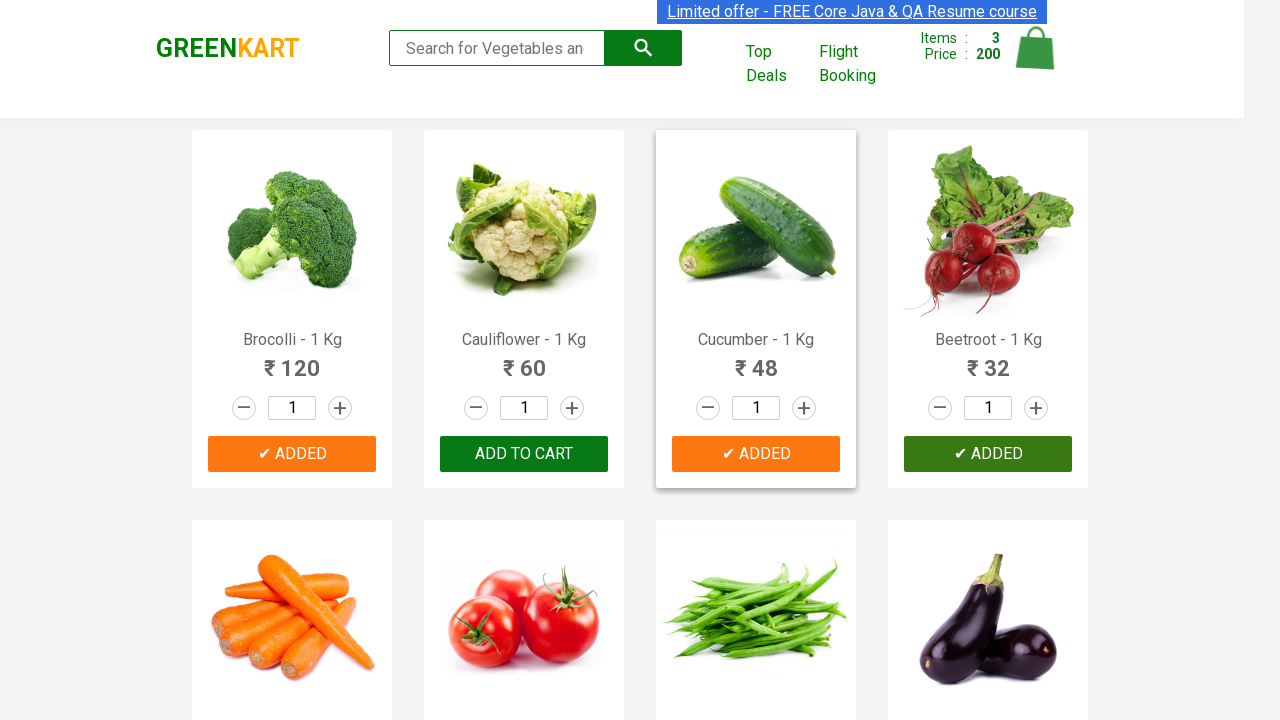

Added 'Mushroom' to cart at (524, 360) on div.product-action button >> nth=9
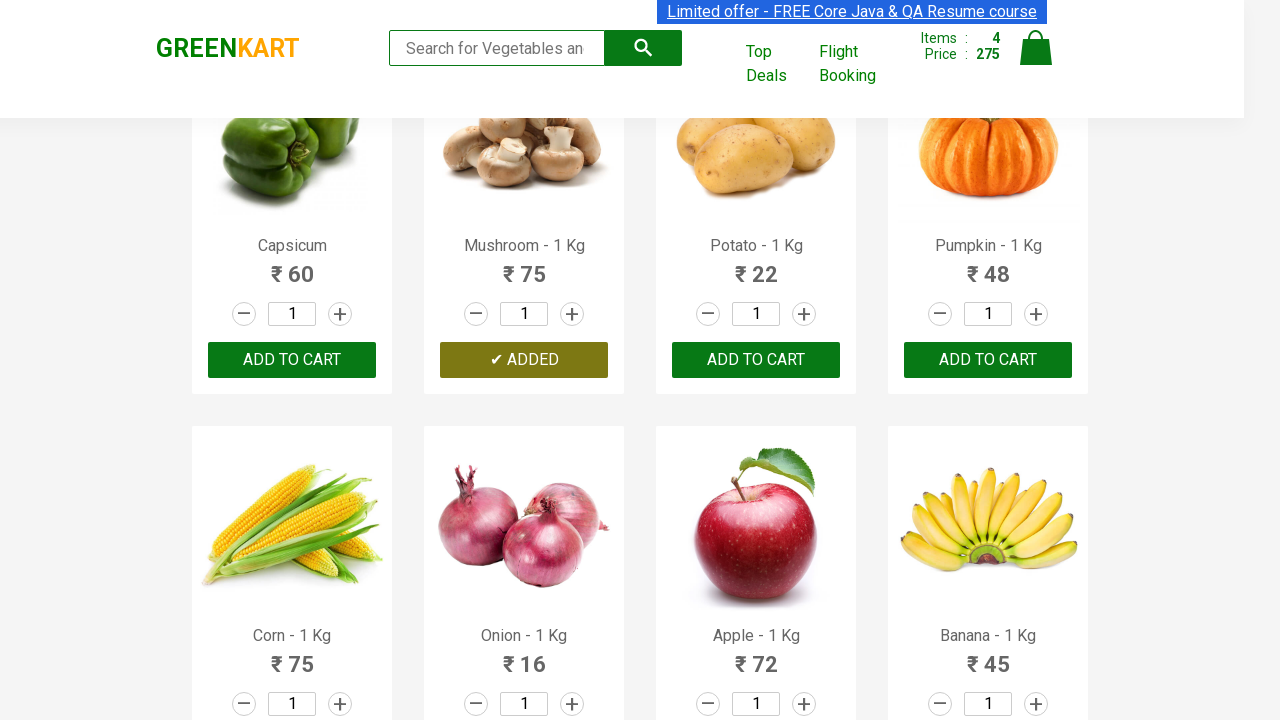

Clicked on cart icon to view cart at (1036, 48) on img[alt='Cart']
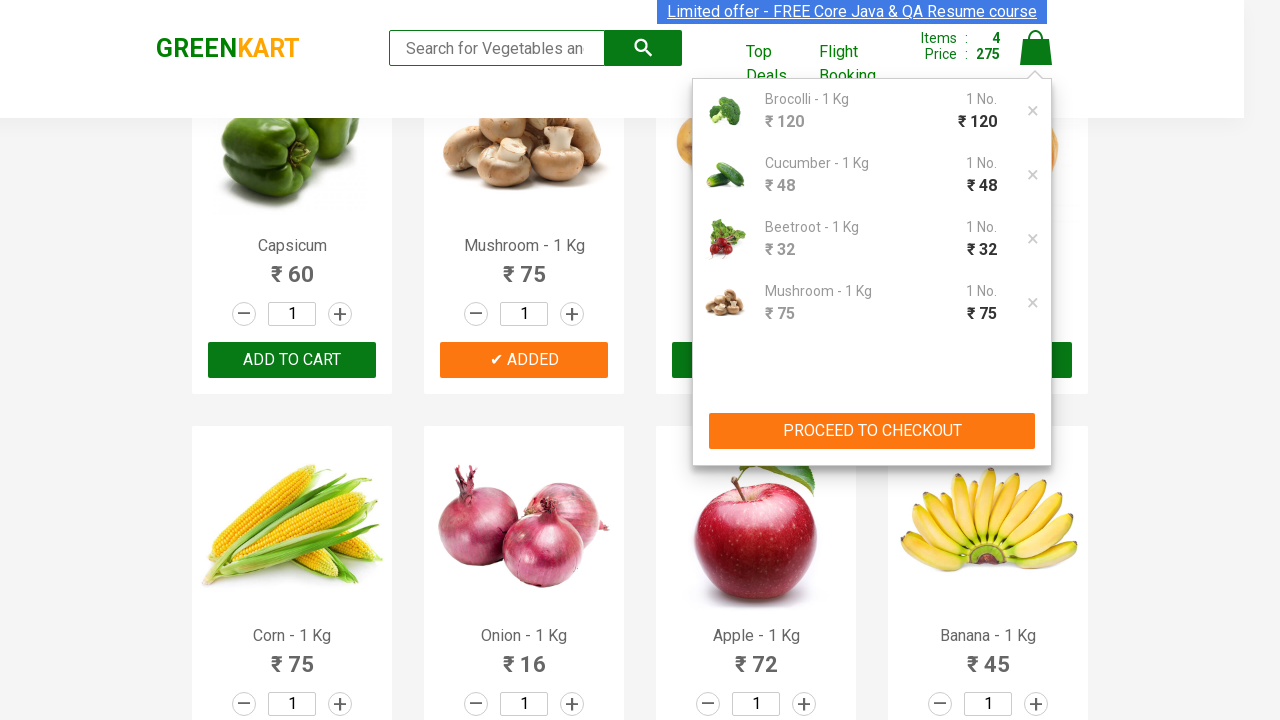

Clicked PROCEED TO CHECKOUT button at (872, 431) on xpath=//button[text()='PROCEED TO CHECKOUT']
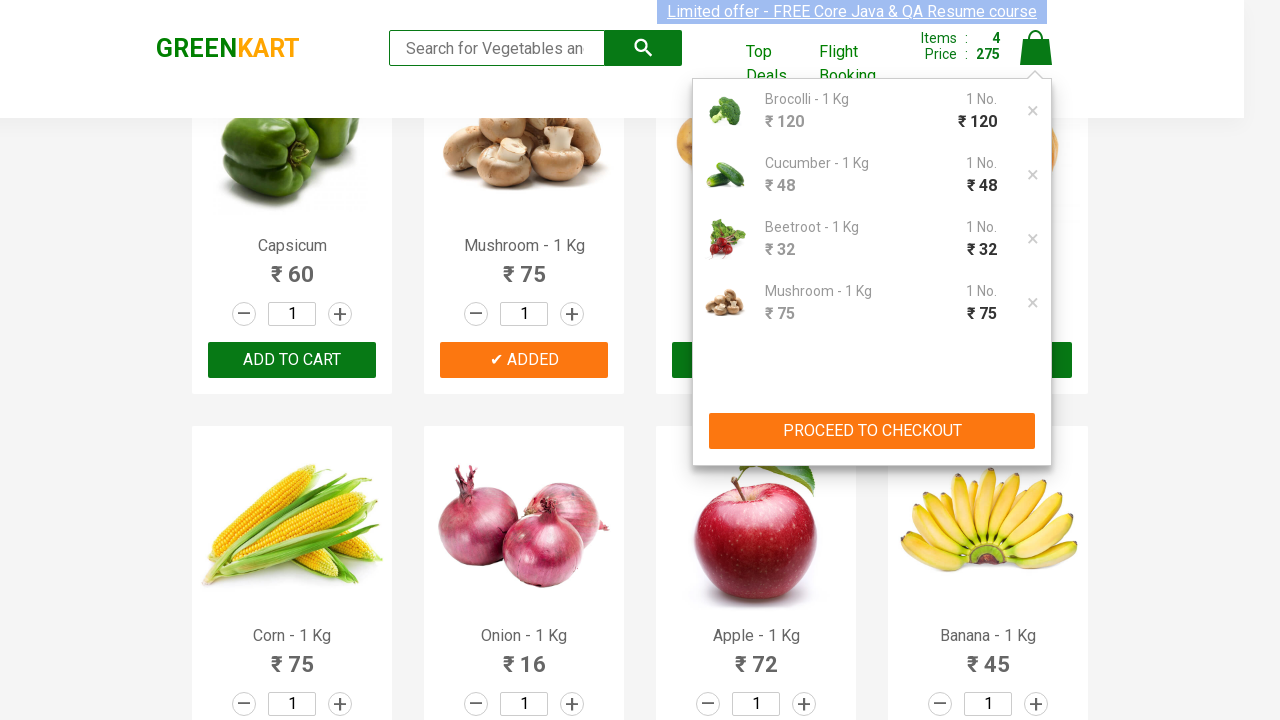

Waited for promo code input field to appear on checkout page
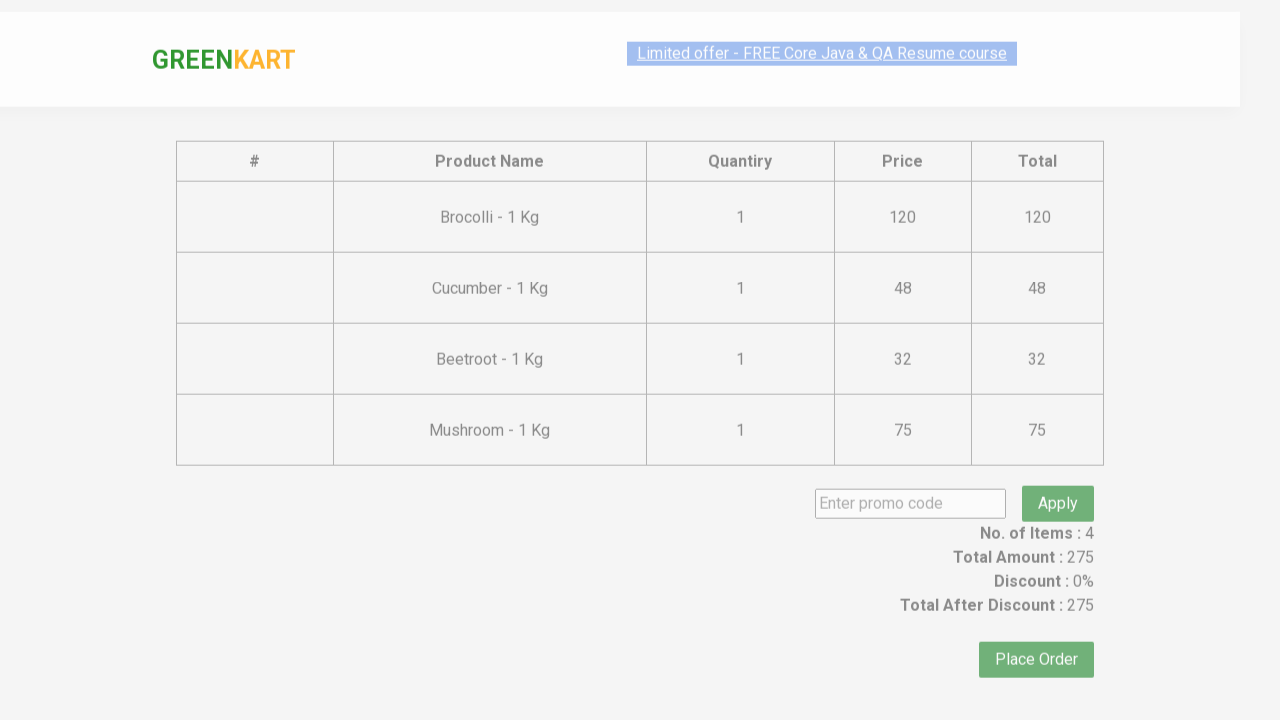

Entered promo code 'rahulshettyacademy' in input field on input.promoCode
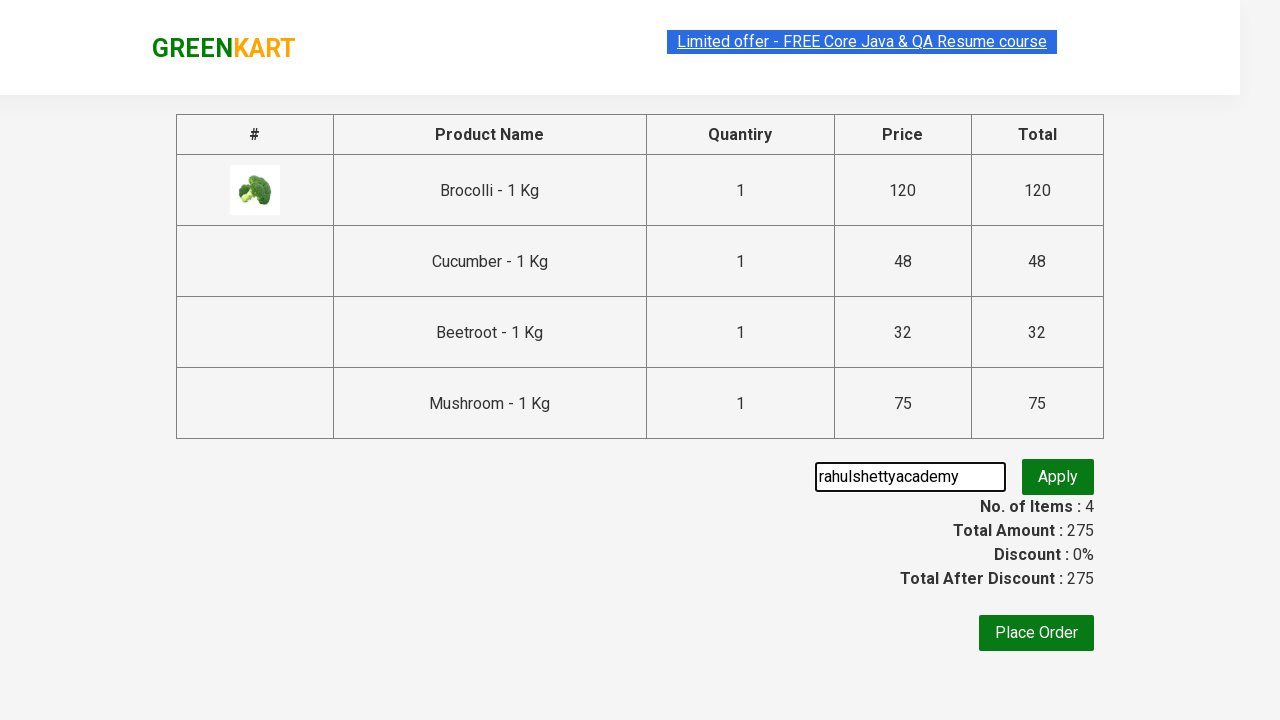

Clicked Apply button to apply promo code at (1058, 477) on button.promoBtn
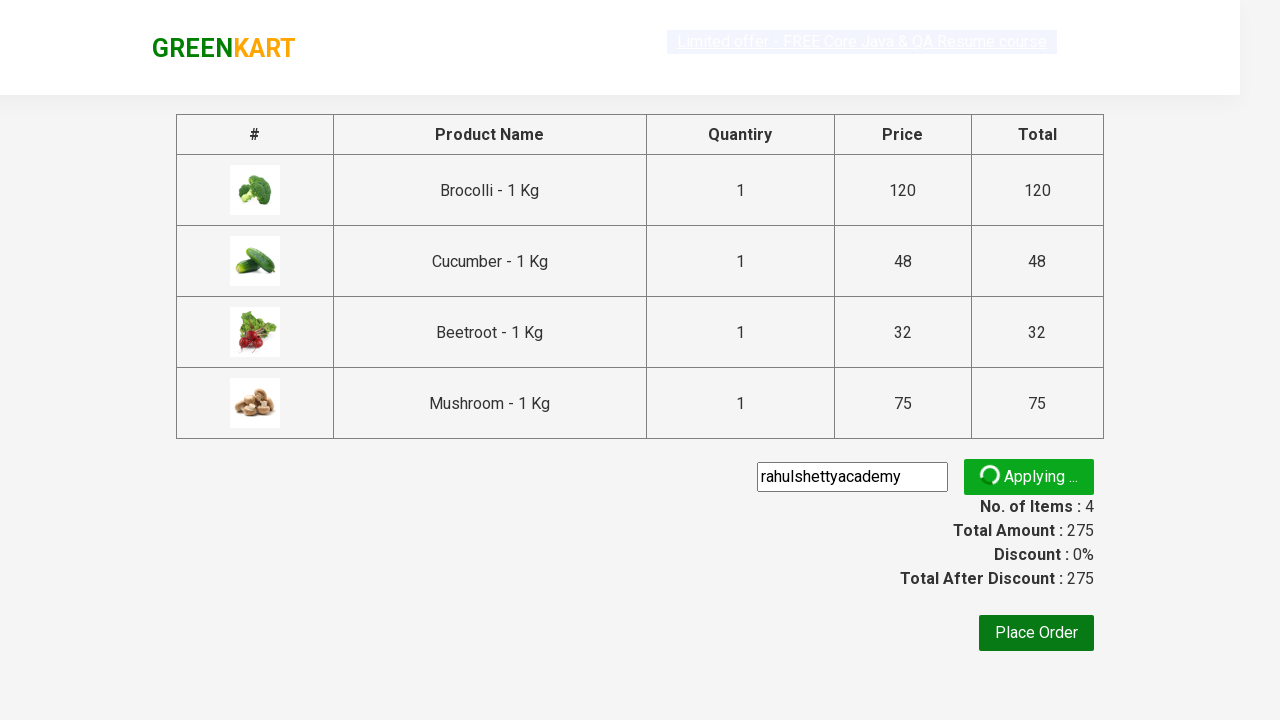

Waited for promo code validation message to appear
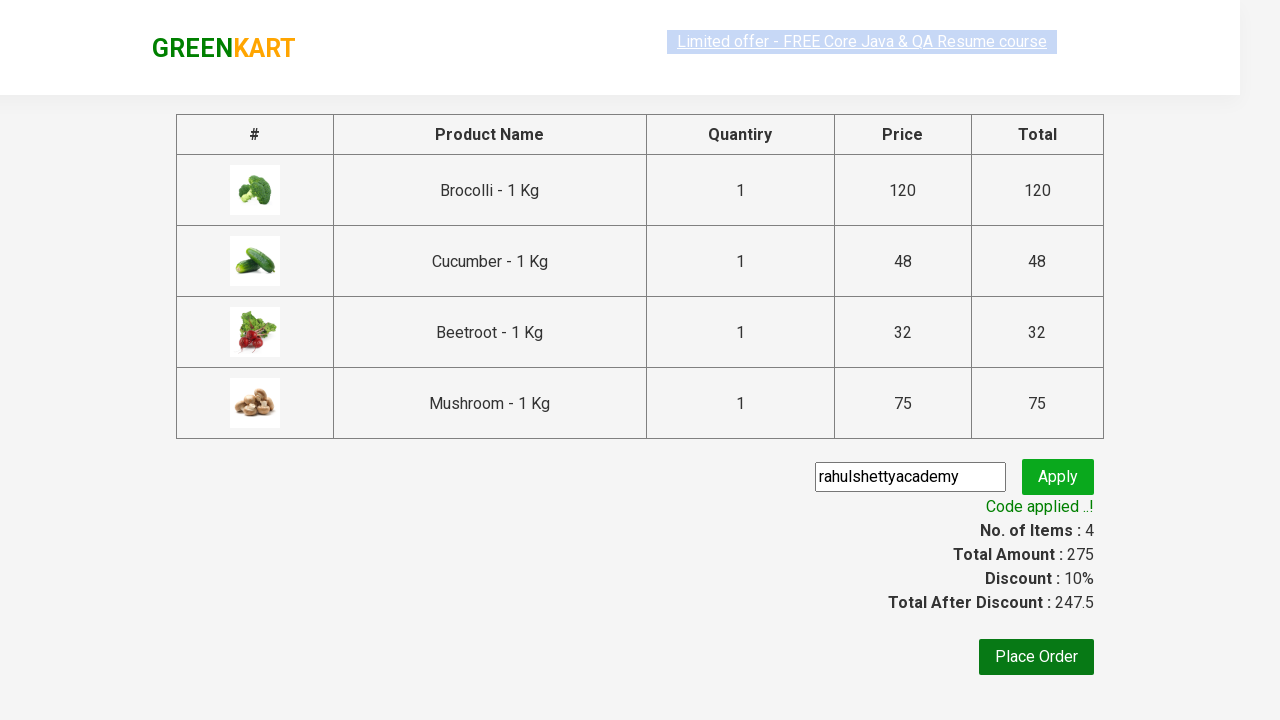

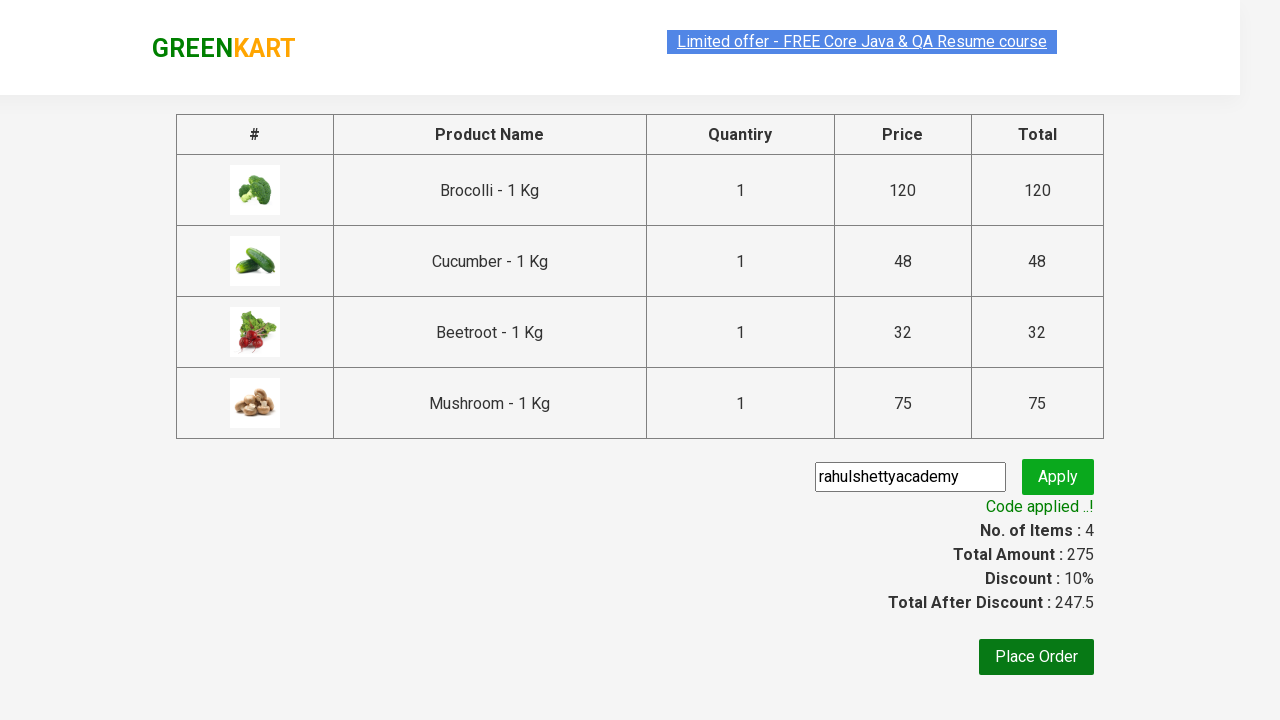